Tests dynamic controls functionality by verifying a textbox is initially disabled, clicking the Enable button, waiting for it to become enabled, and verifying the success message appears.

Starting URL: https://the-internet.herokuapp.com/dynamic_controls

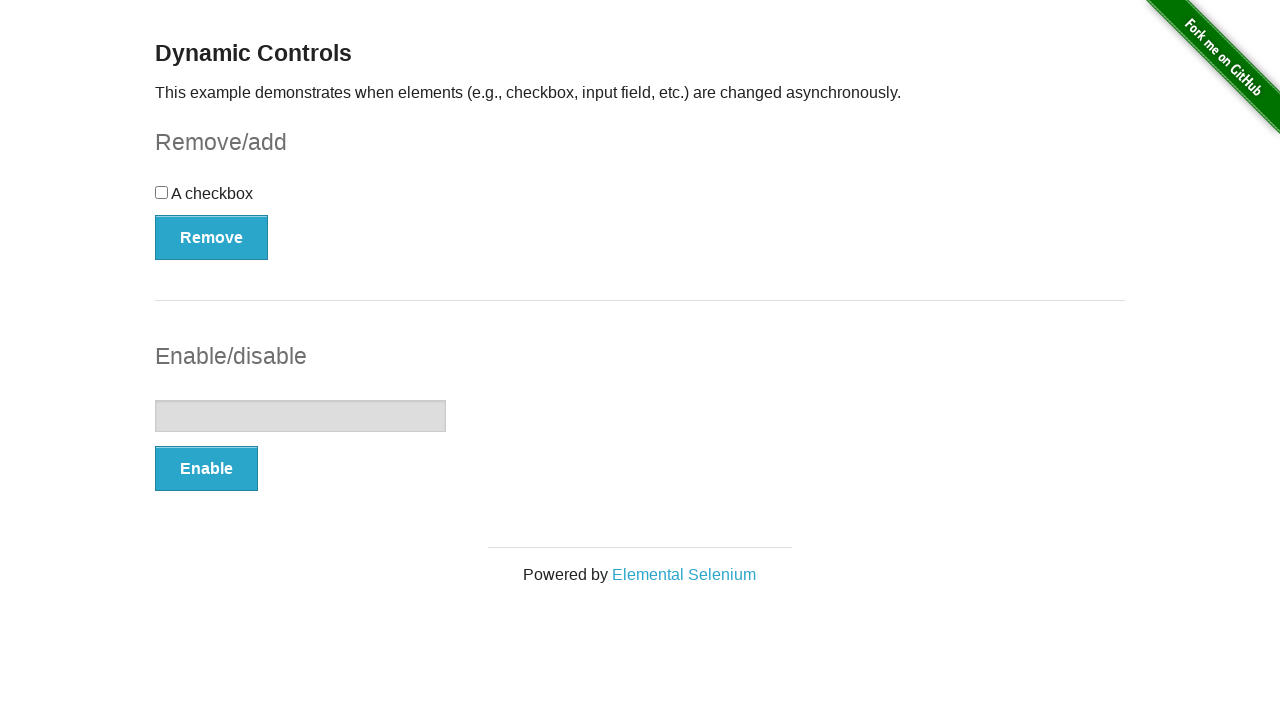

Verified textbox is initially disabled
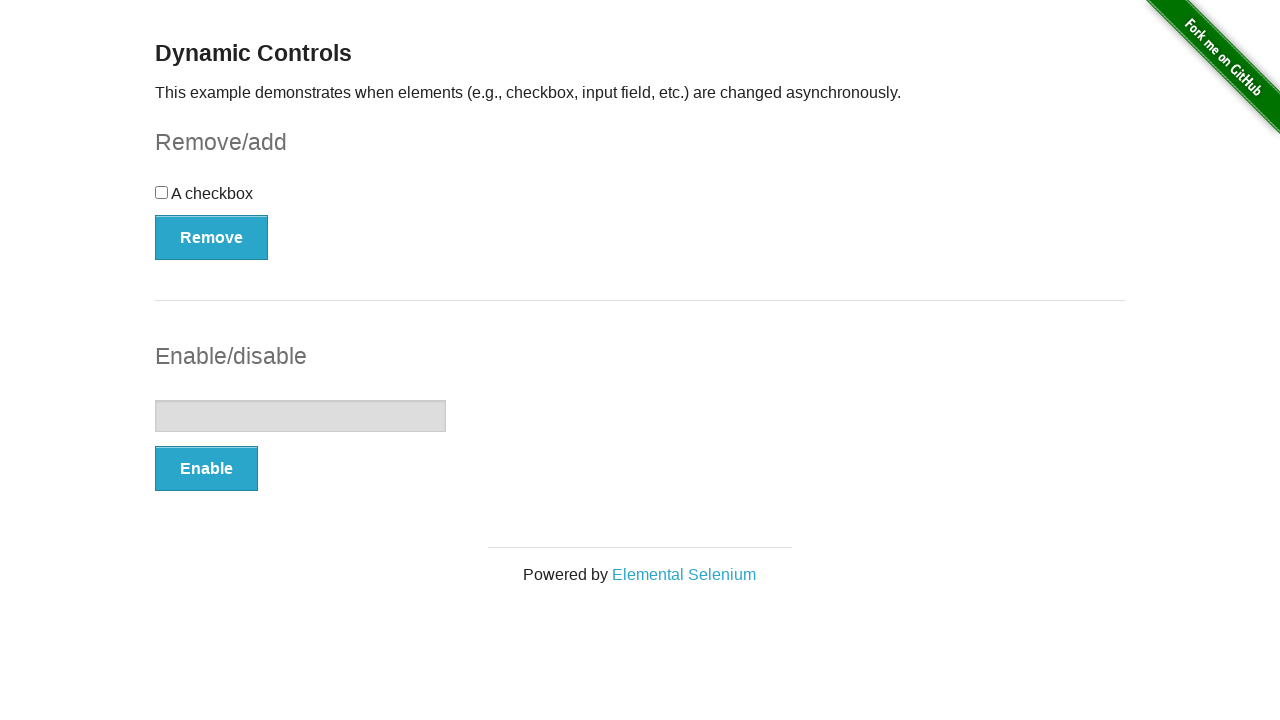

Clicked the Enable button at (206, 469) on xpath=//button[text()='Enable']
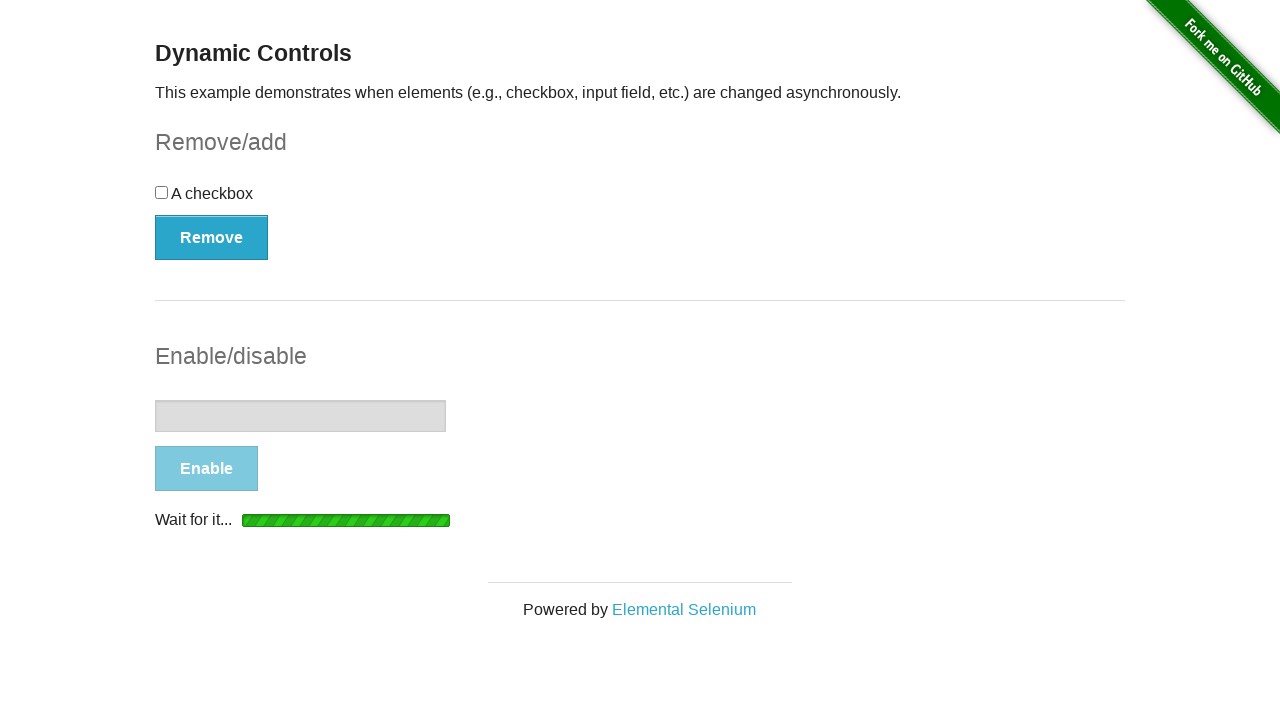

Textbox element is attached to DOM
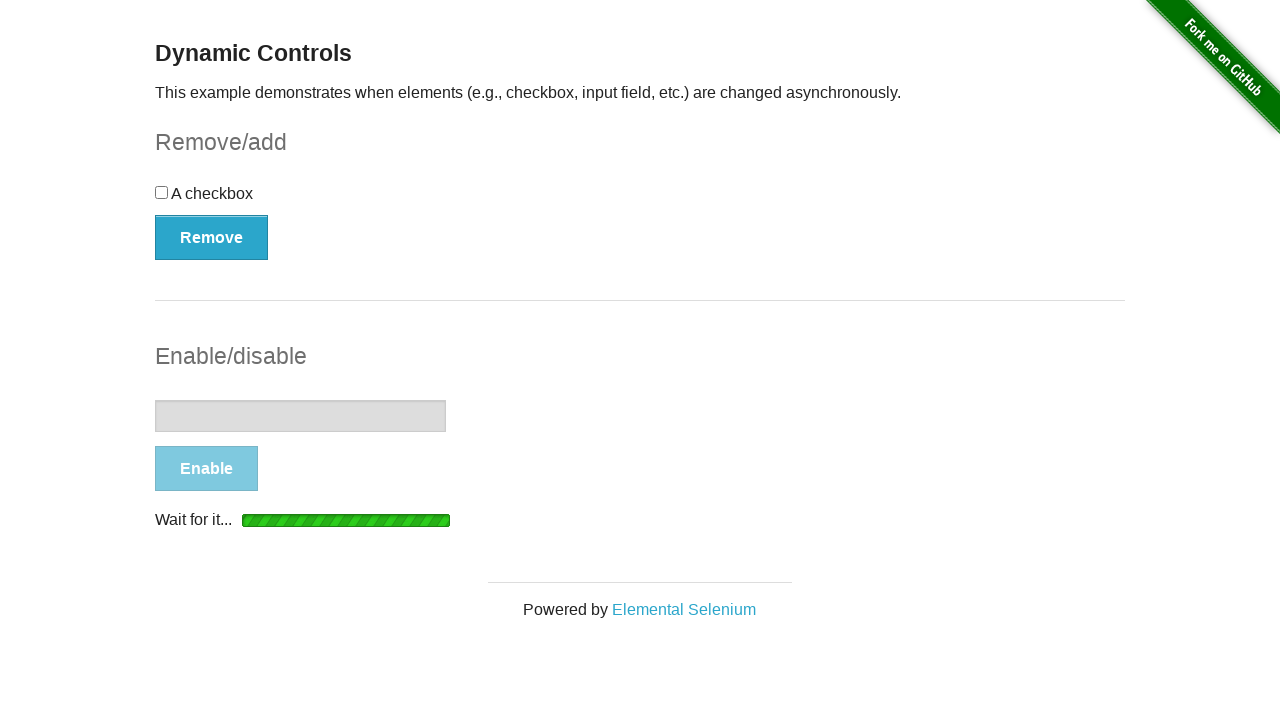

Textbox became enabled
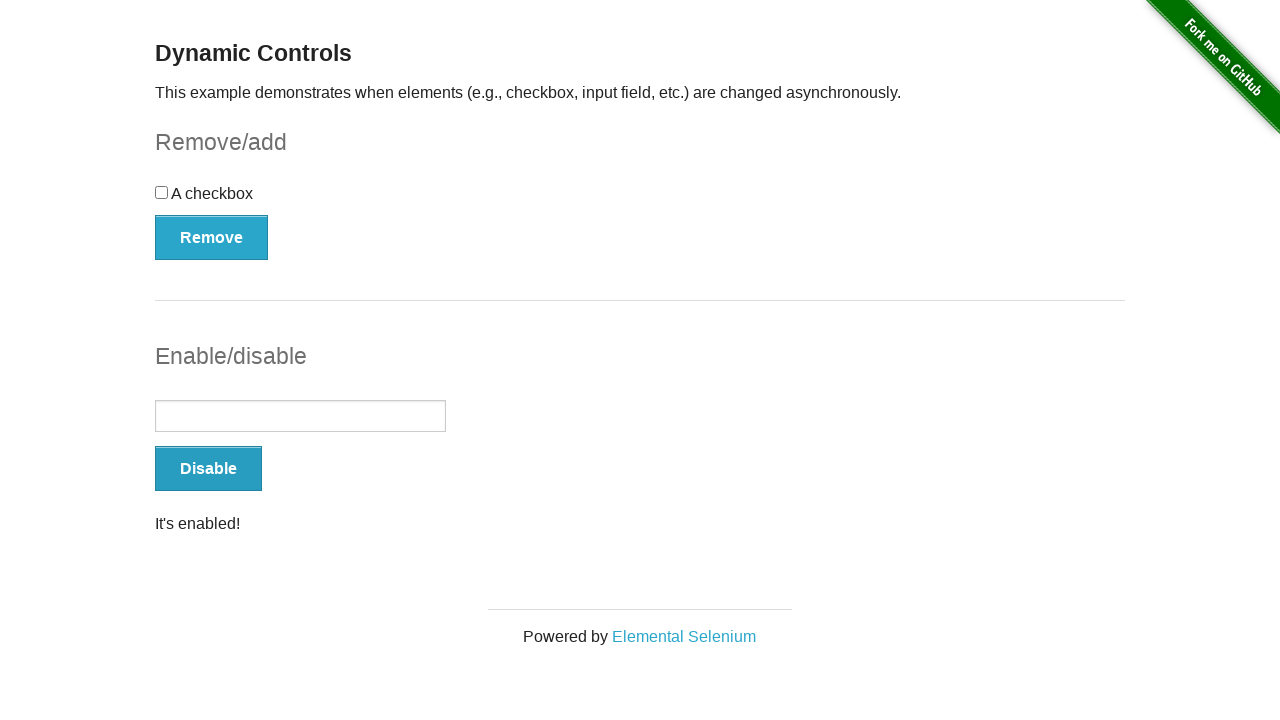

Success message is visible
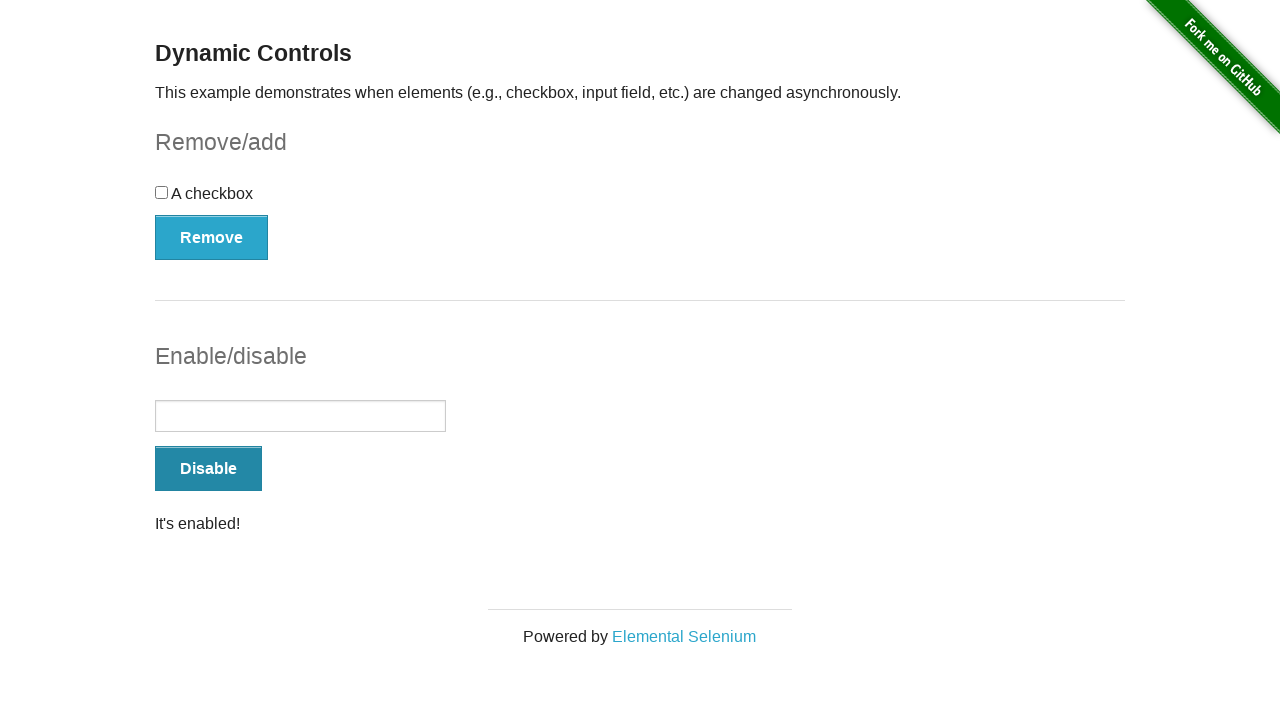

Verified success message contains 'It's enabled!'
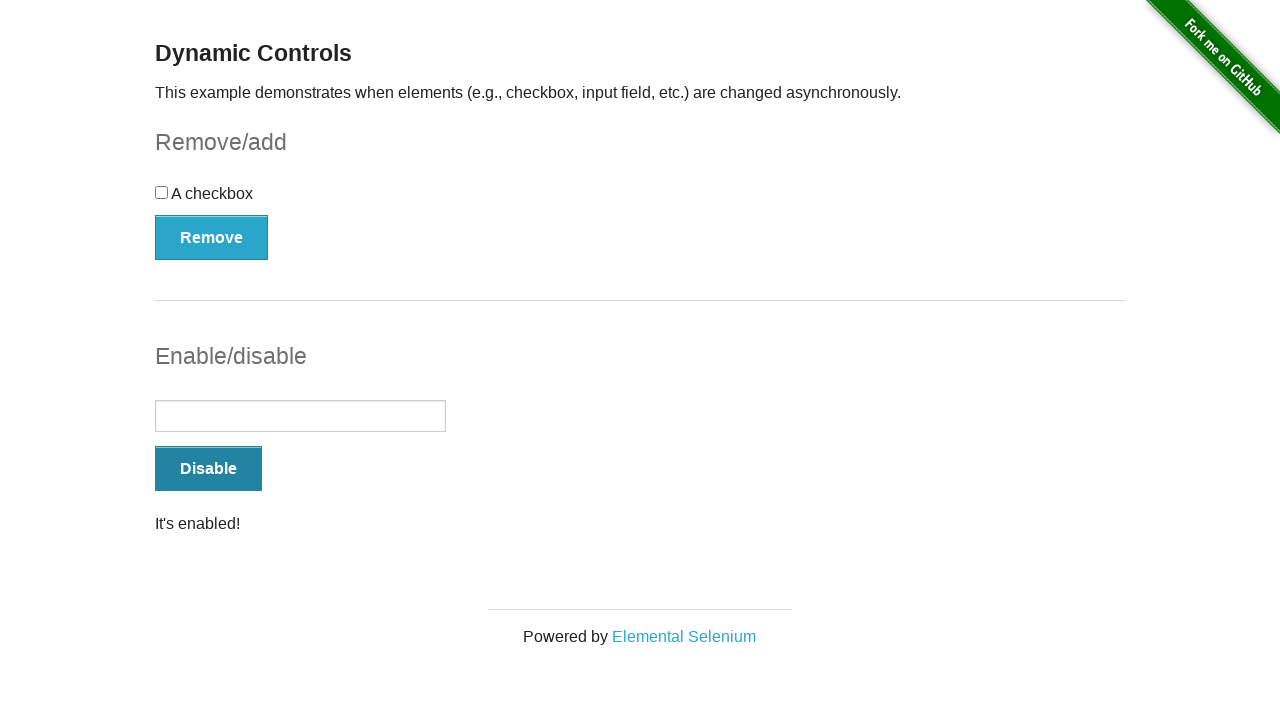

Verified textbox is now enabled
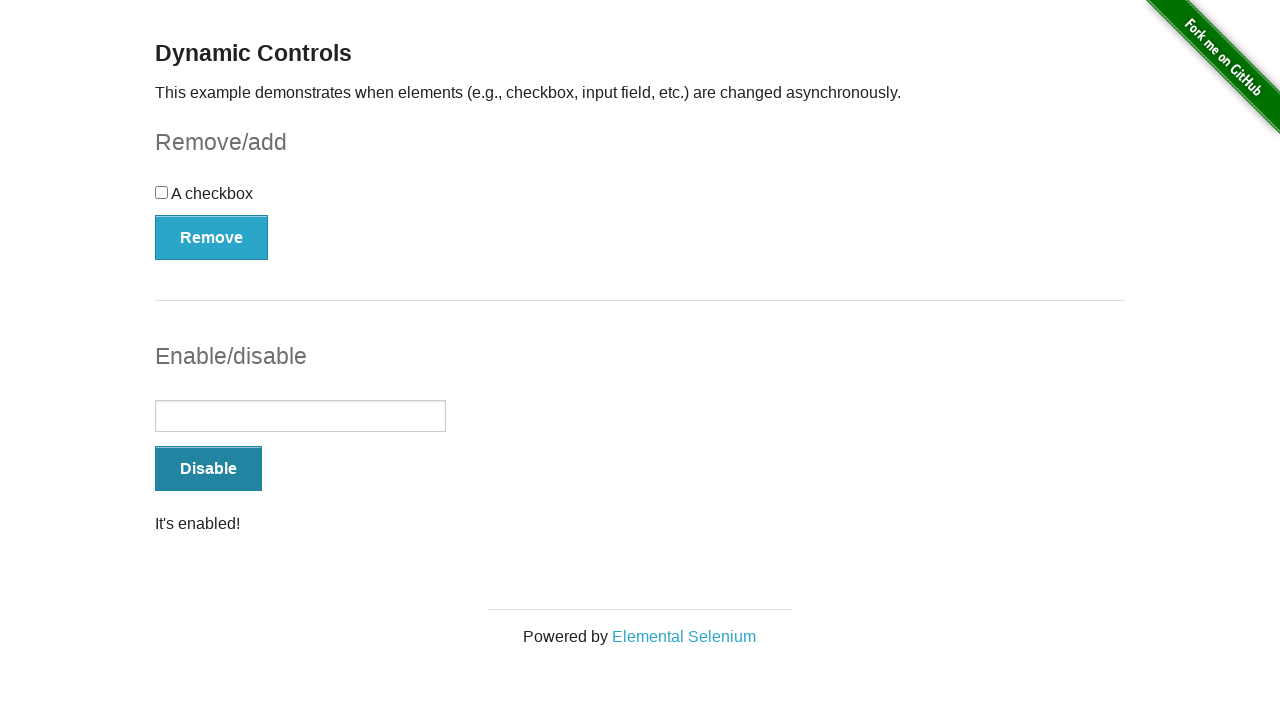

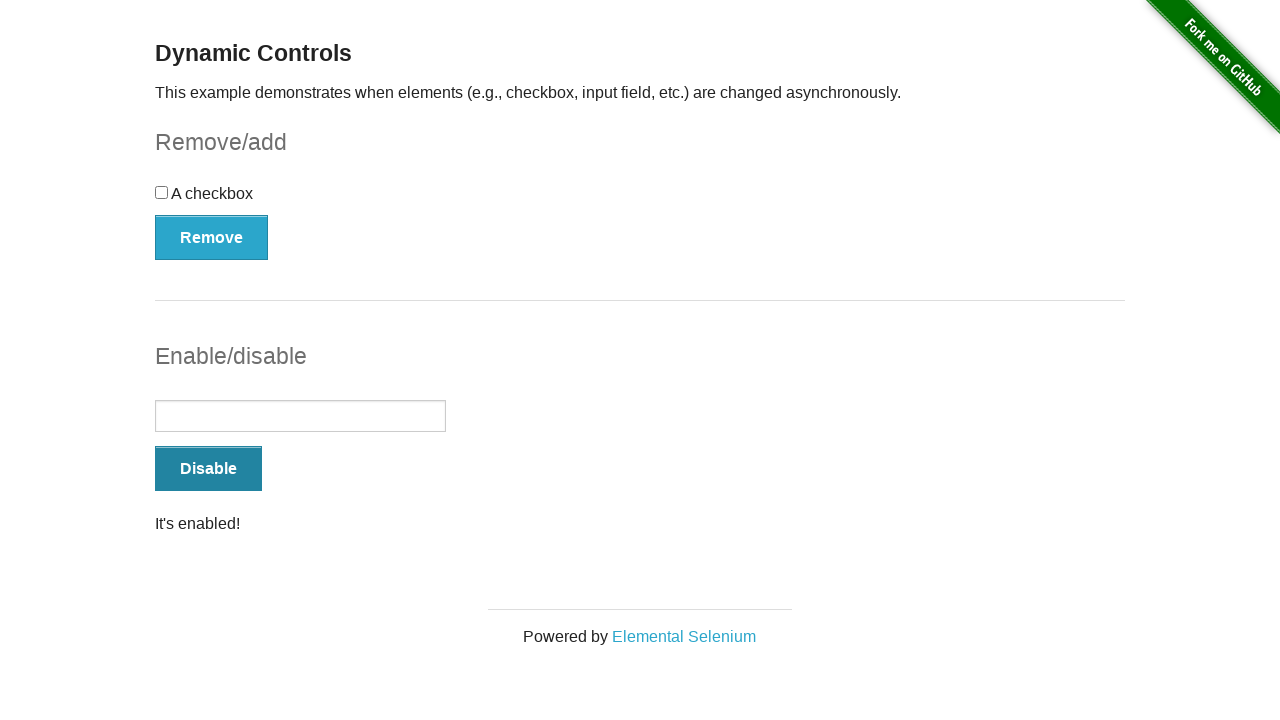